Tests form interaction by clicking on a first name input field and filling it with a sample value

Starting URL: https://qarmy.ar/practica/automation/index.html

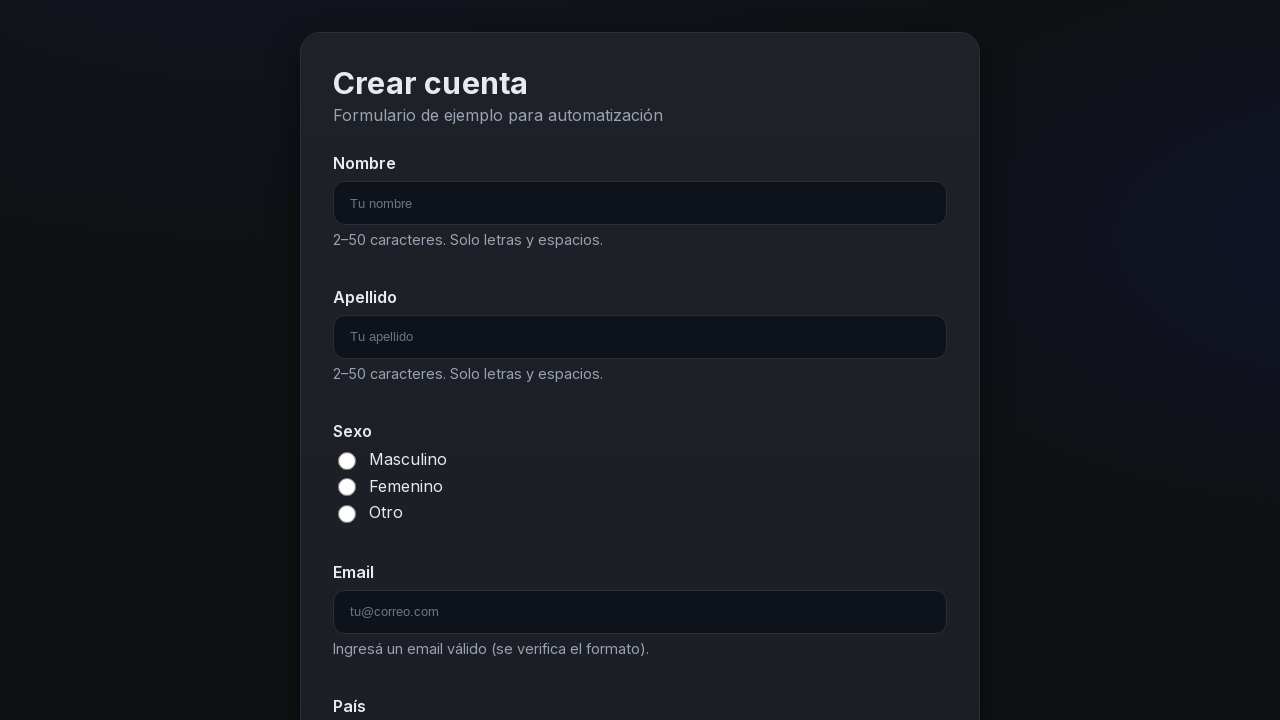

Clicked on first name input field at (640, 203) on internal:testid=[data-testid="input-firstName"s]
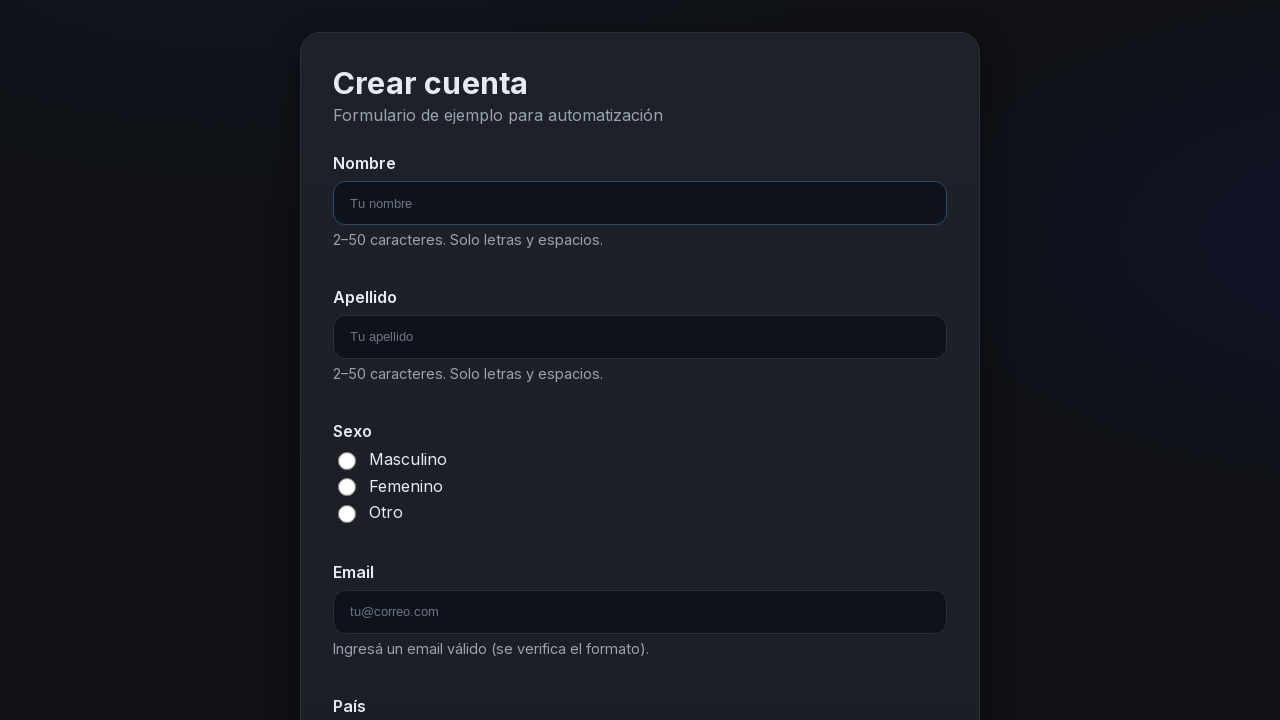

Clicked on first name input field again at (640, 203) on internal:testid=[data-testid="input-firstName"s]
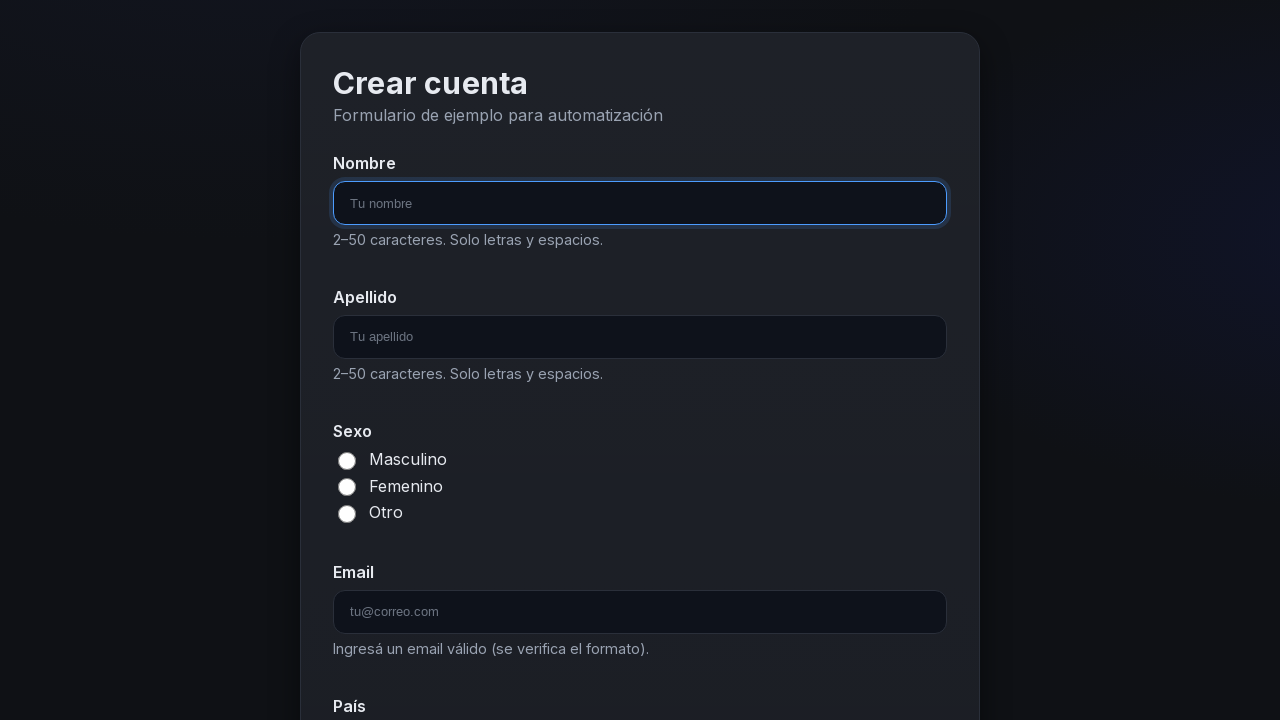

Filled first name input field with 'Ejemplo' on internal:testid=[data-testid="input-firstName"s]
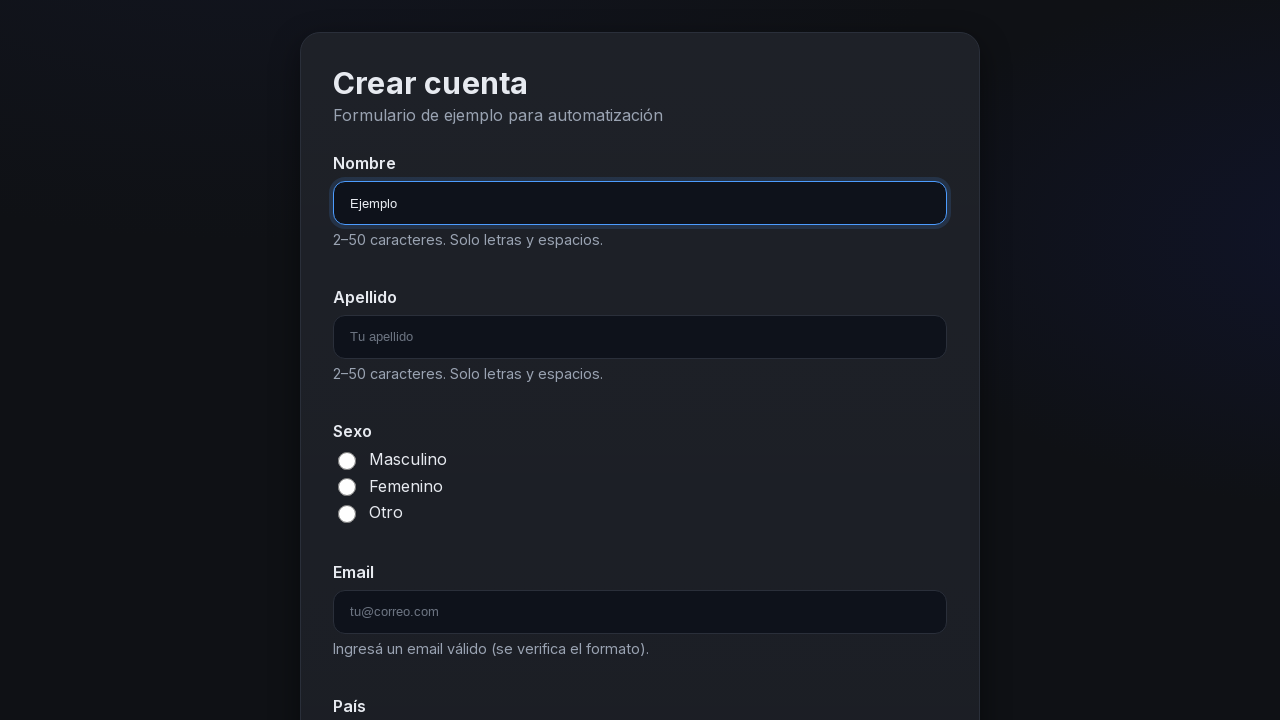

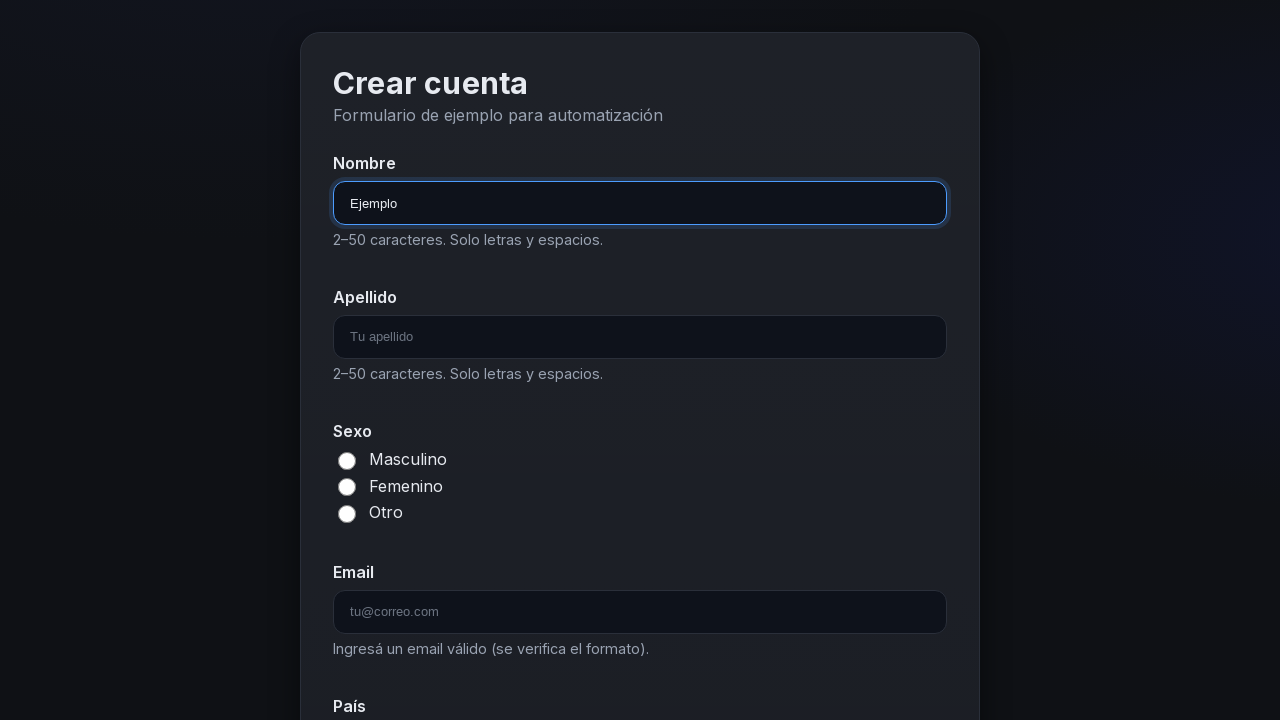